Tests the Contact Us form submission by filling in name, email, and subject fields, then clicking the submit button and handling the confirmation dialog.

Starting URL: https://automationexercise.com/contact_us

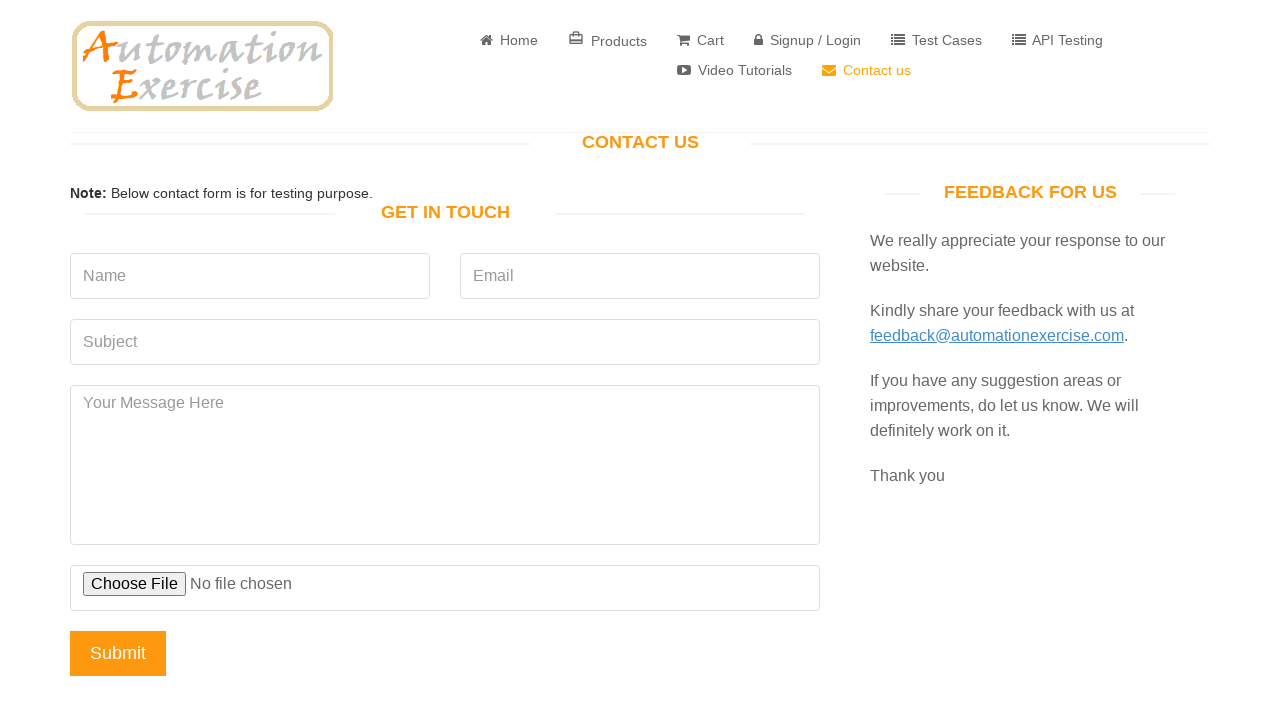

Clicked on Name field at (250, 276) on internal:role=textbox[name="Name"i]
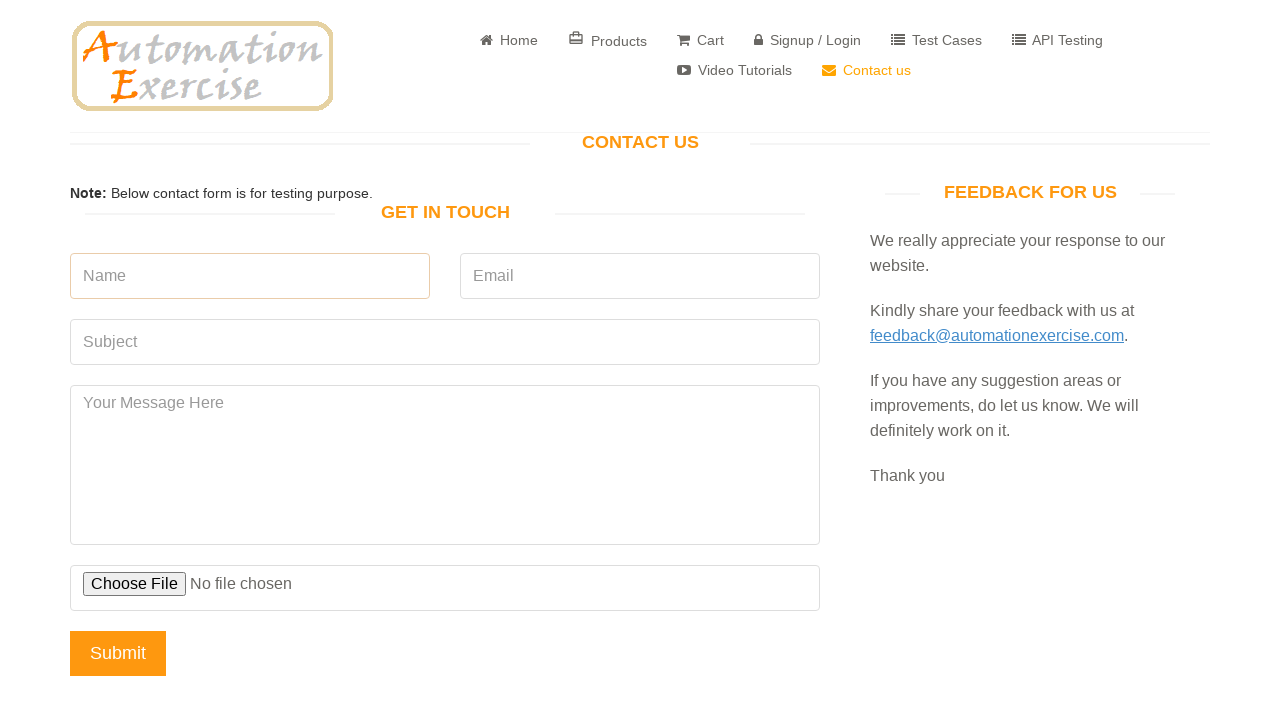

Filled Name field with 'Hasan' on internal:role=textbox[name="Name"i]
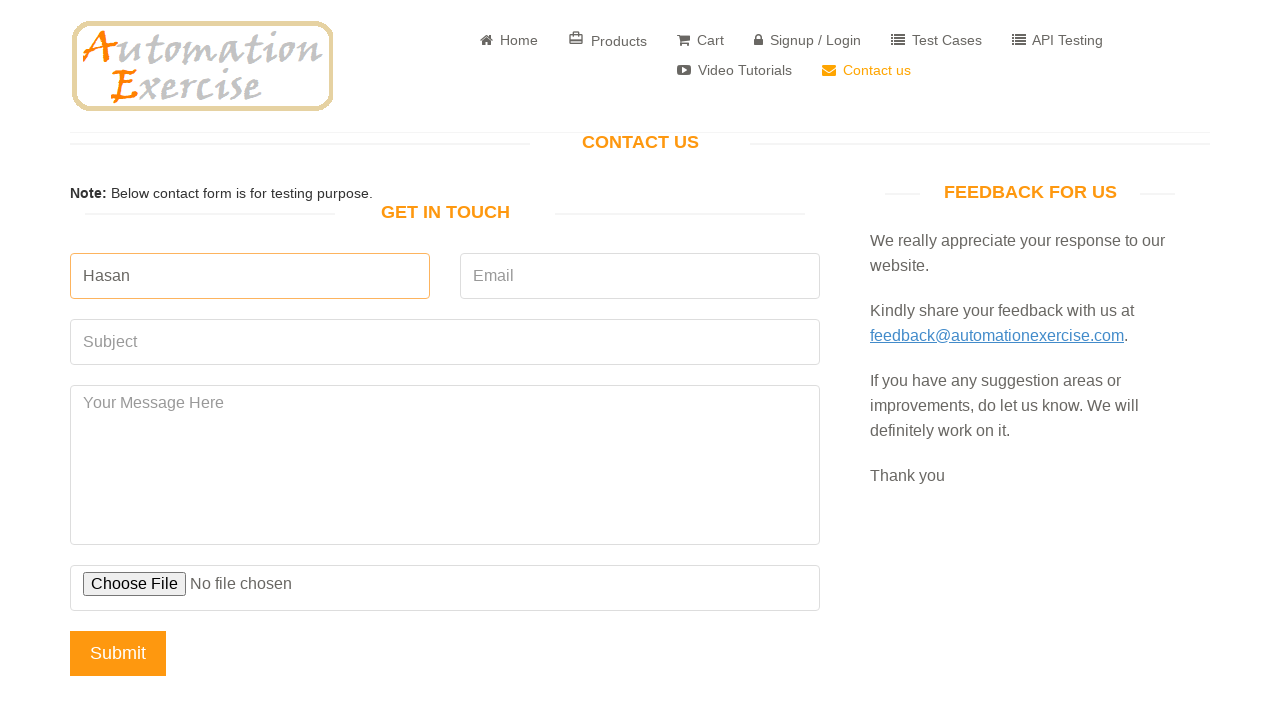

Clicked on Email field at (640, 276) on internal:role=textbox[name="Email"s]
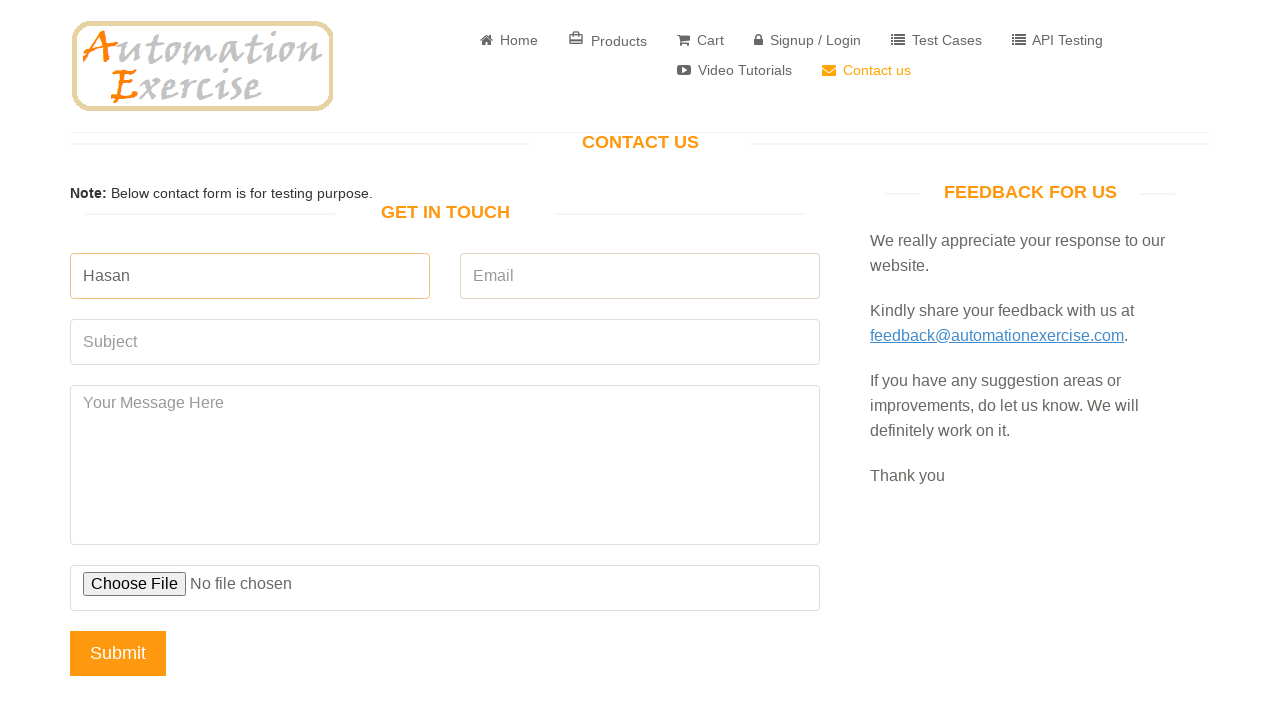

Filled Email field with 'hasan1060@gmail.com' on internal:role=textbox[name="Email"s]
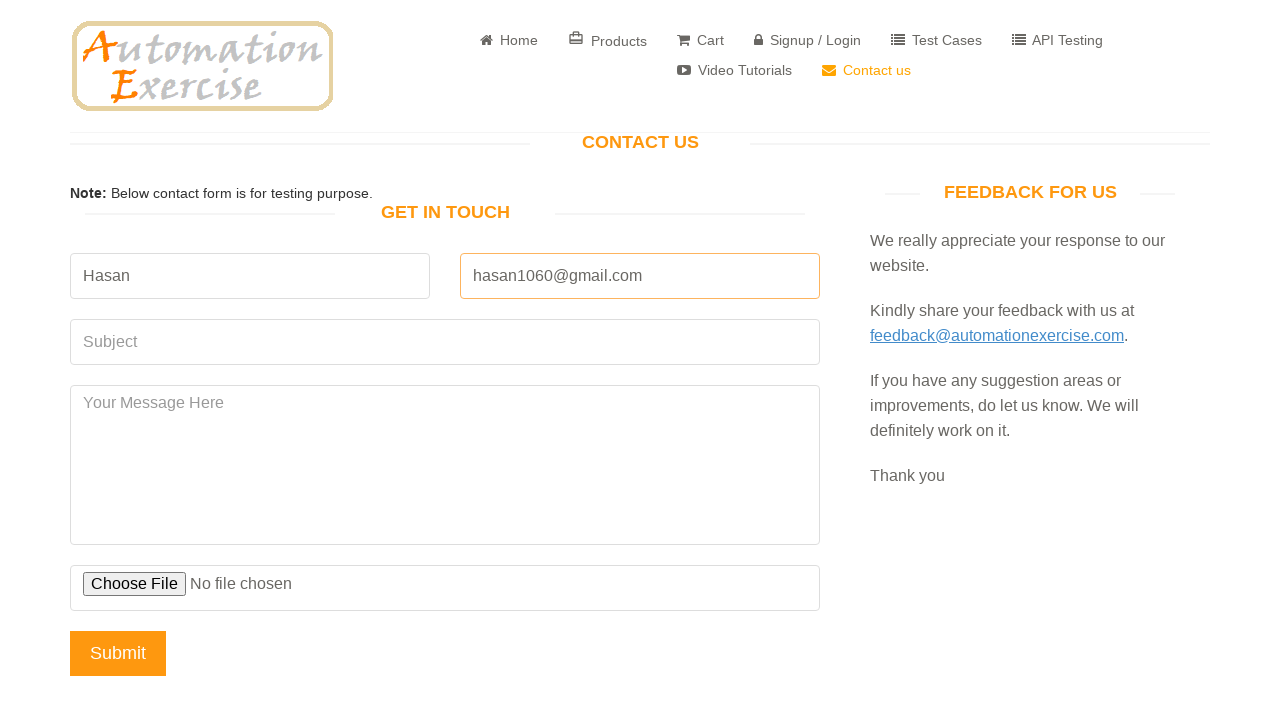

Clicked on Subject field at (445, 342) on internal:role=textbox[name="Subject"i]
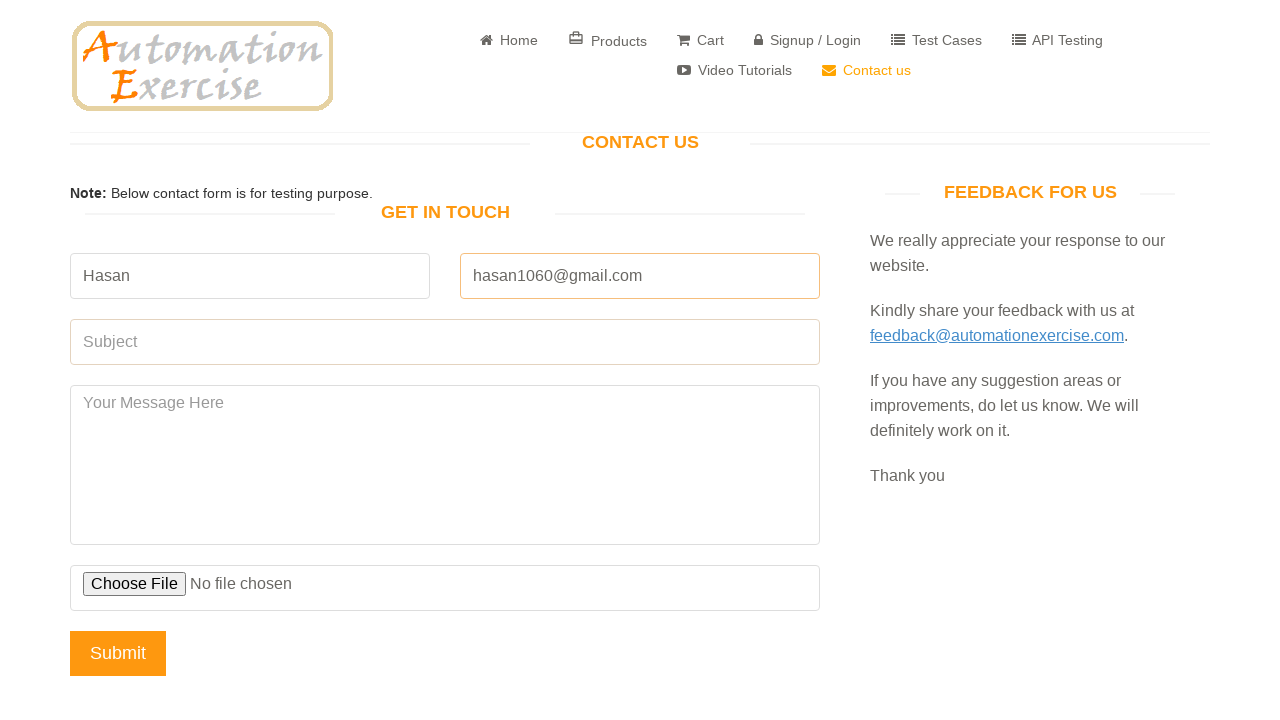

Filled Subject field with 'Test Subject' on internal:role=textbox[name="Subject"i]
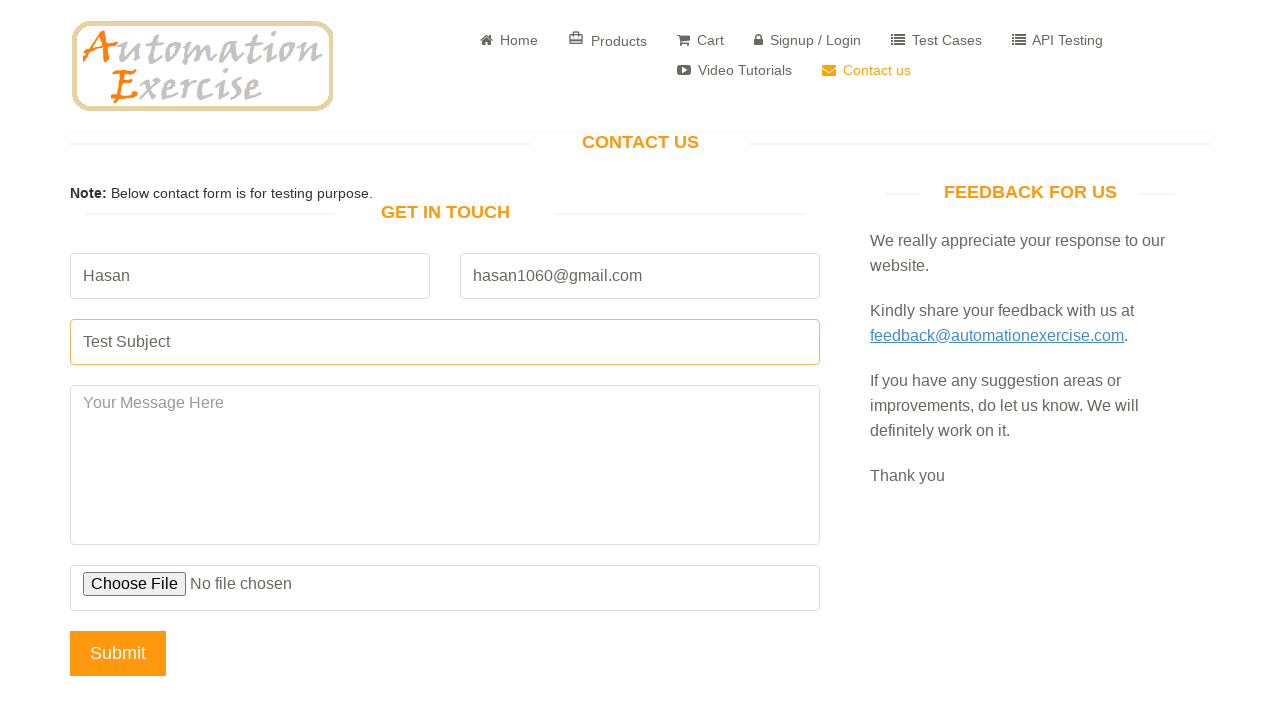

Filled message textarea with test message on internal:attr=[placeholder="Your Message Here"i]
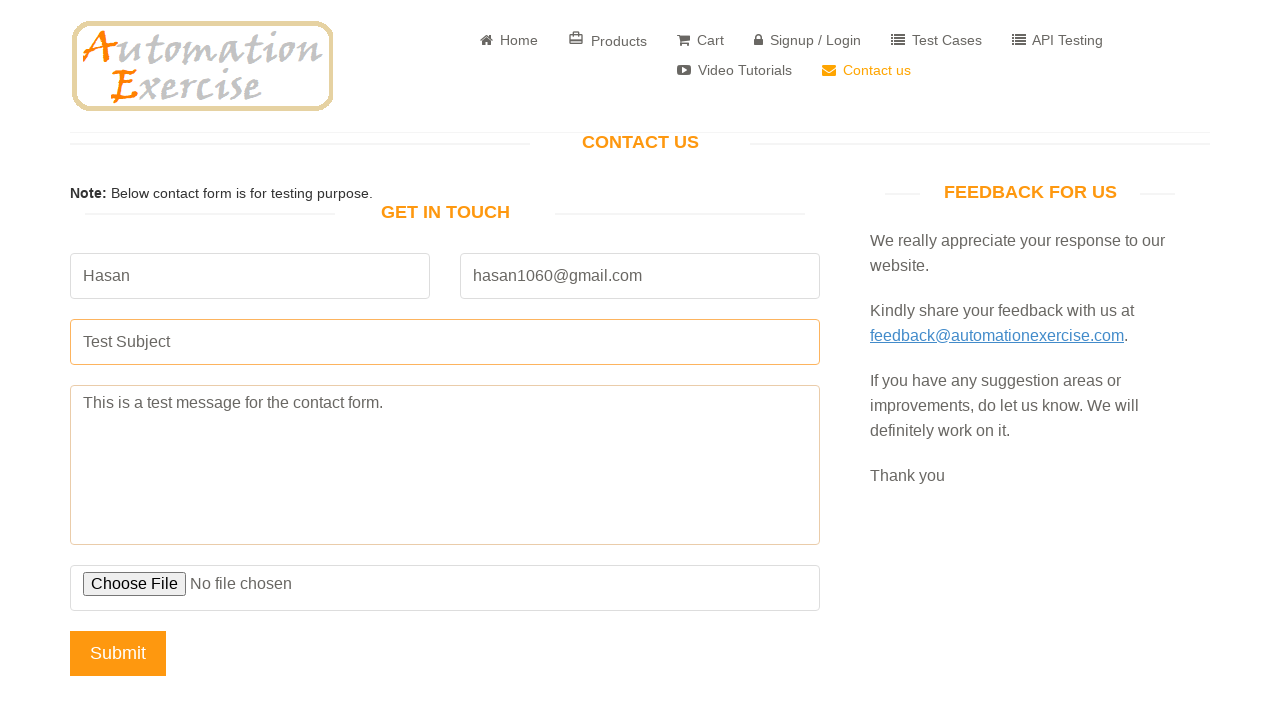

Set up dialog handler to dismiss confirmation alert
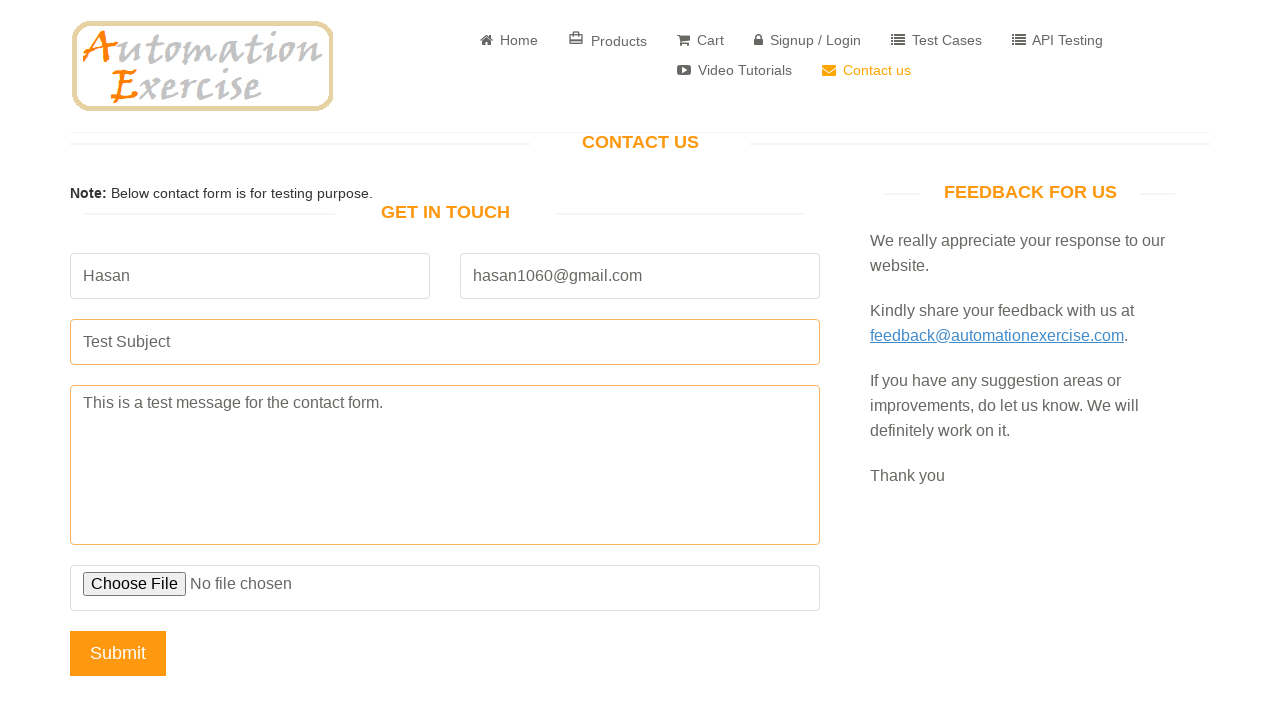

Clicked Submit button to submit Contact Us form at (118, 653) on internal:role=button[name="Submit"i]
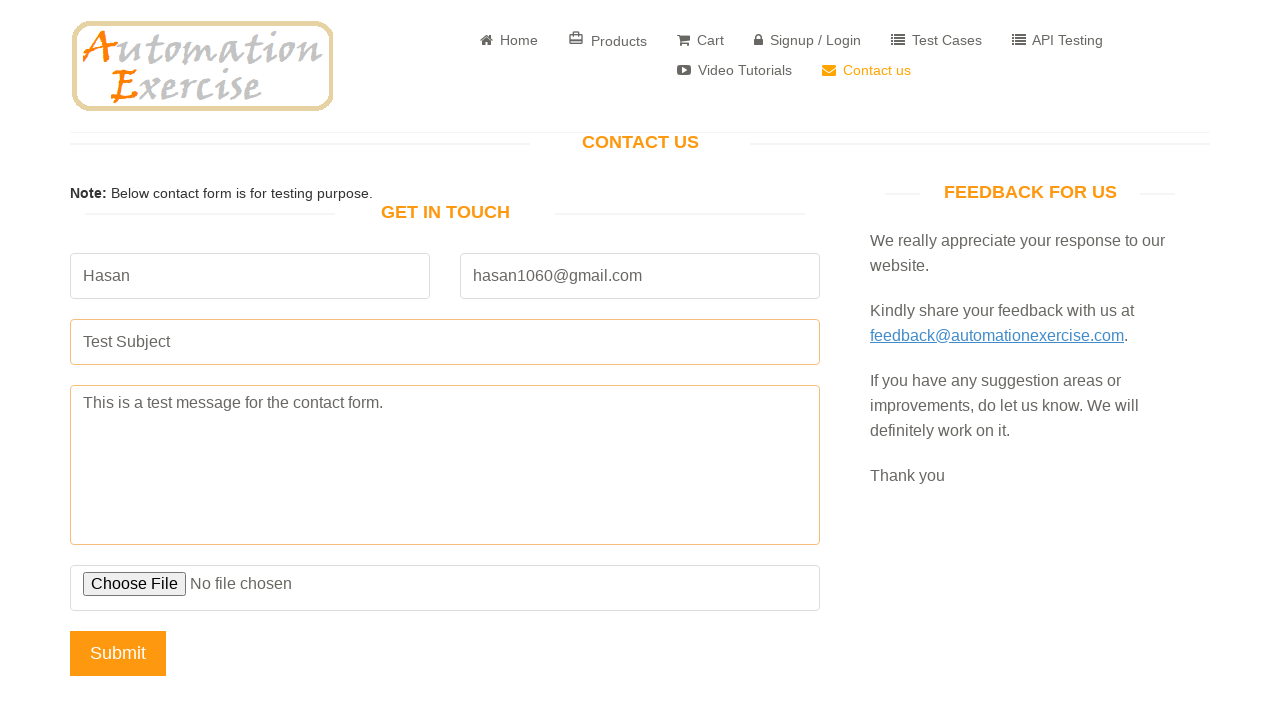

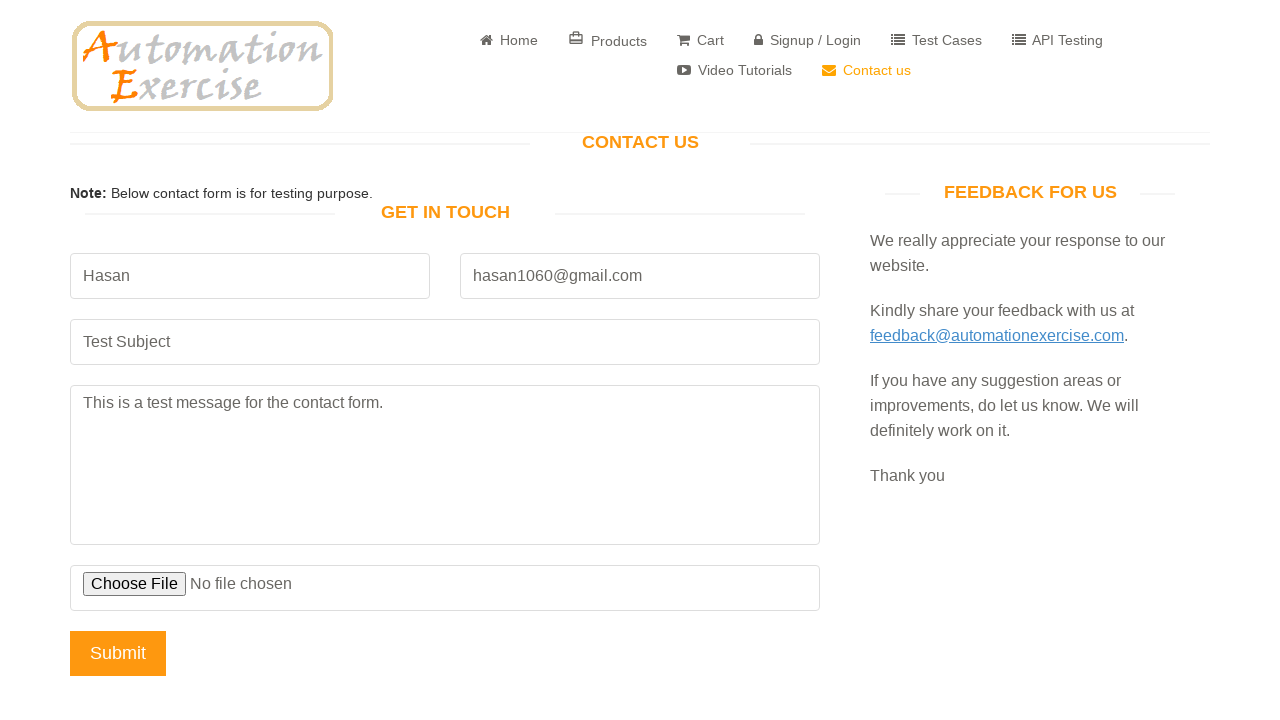